Tests the RPA Challenge form by clicking the Start button and filling out multiple form submissions with test data including first name, last name, company name, role, address, email, and phone number fields.

Starting URL: https://rpachallenge.com/

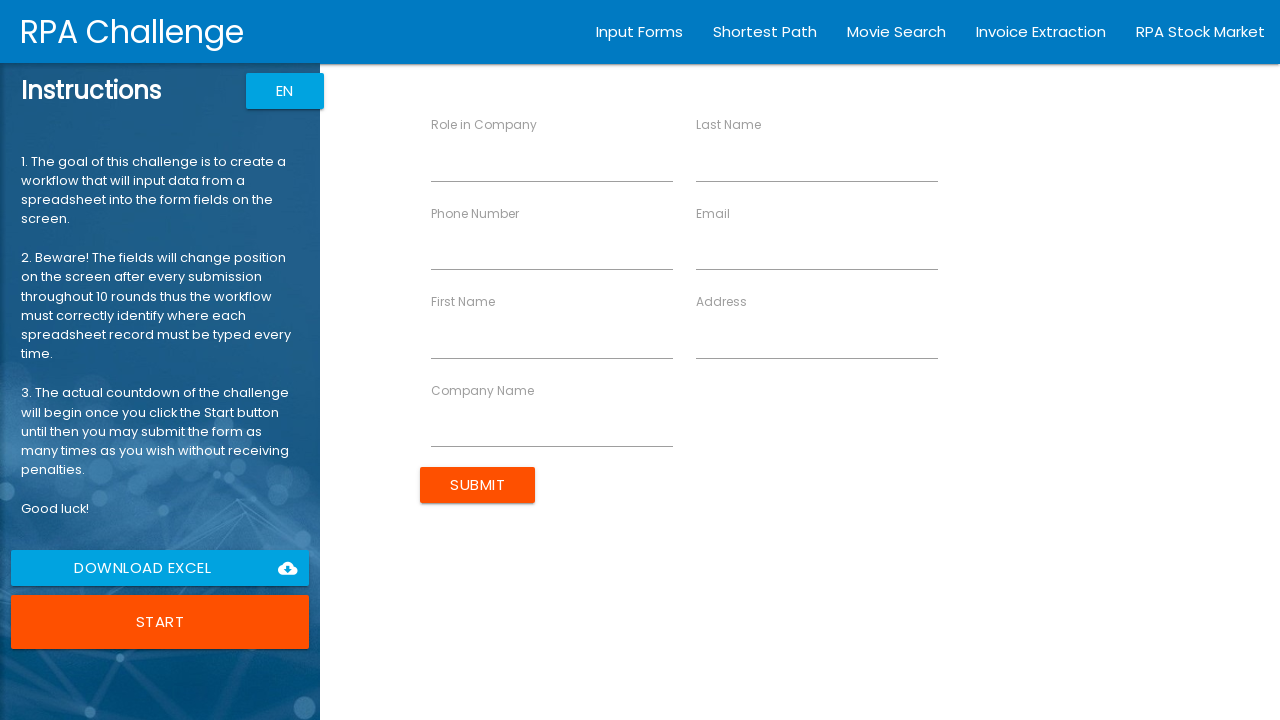

Waited for Start button to appear
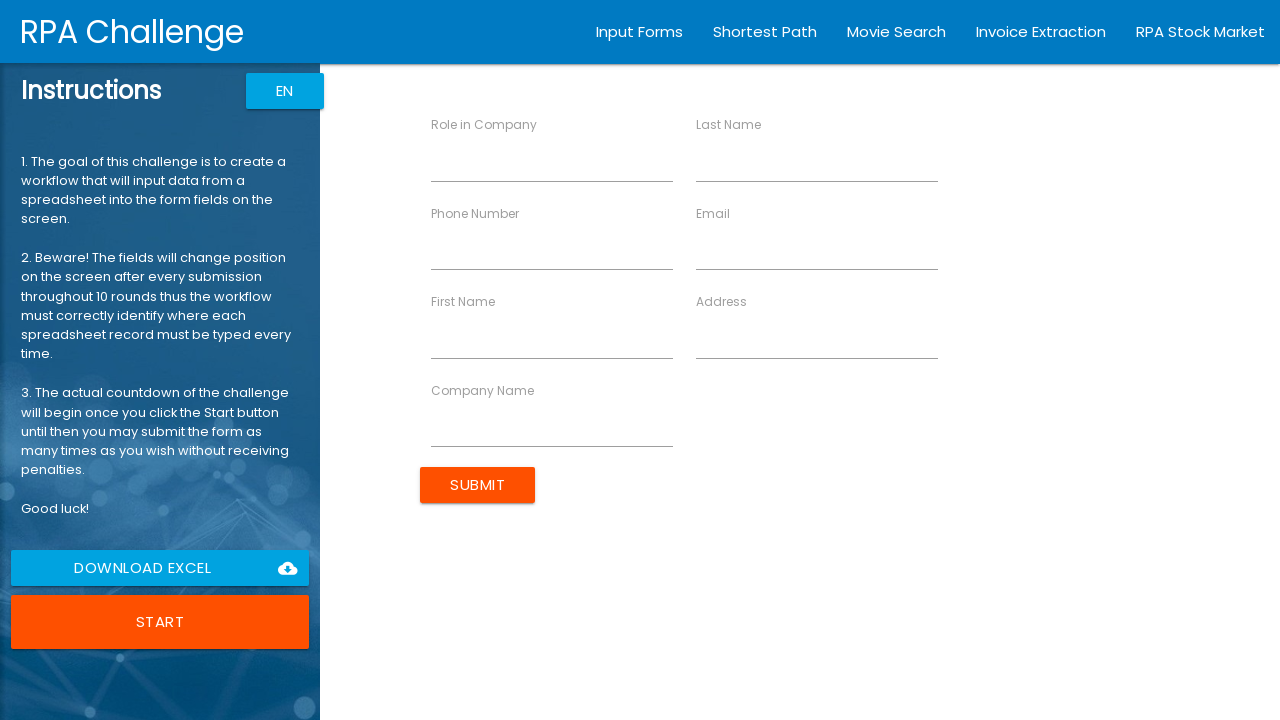

Clicked the Start button at (160, 622) on xpath=//button[text()="Start"]
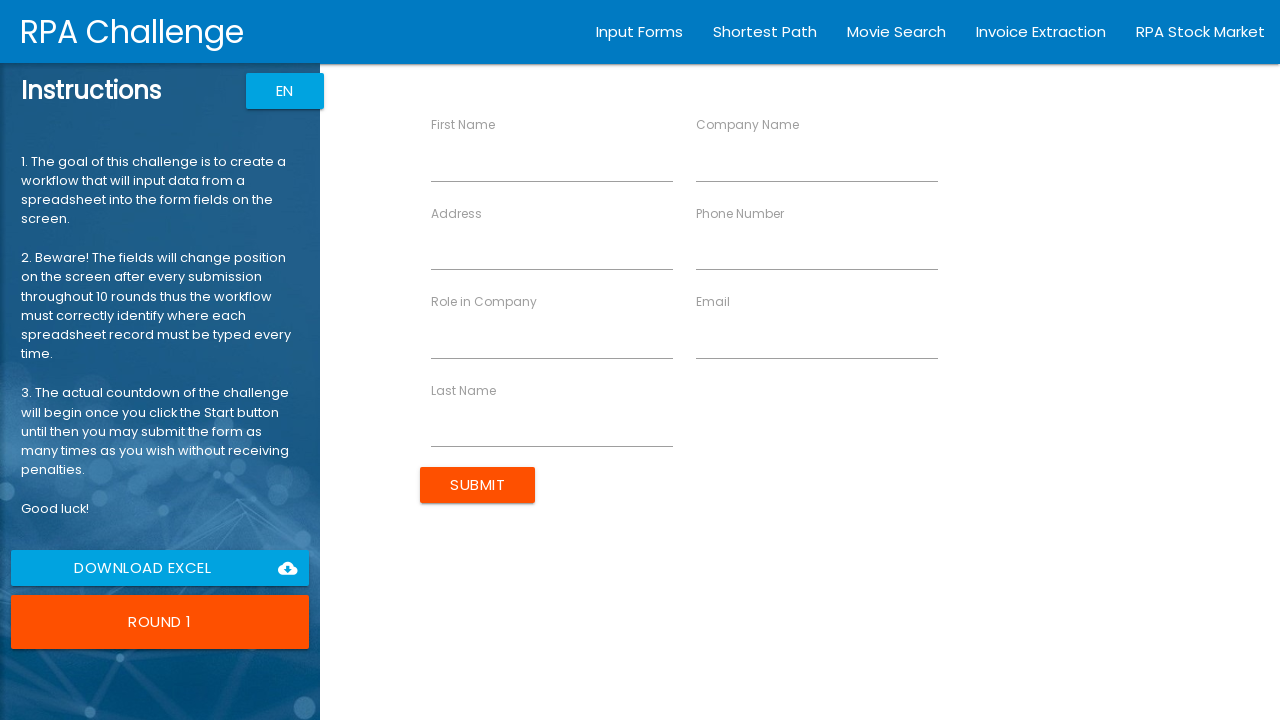

Form loaded successfully
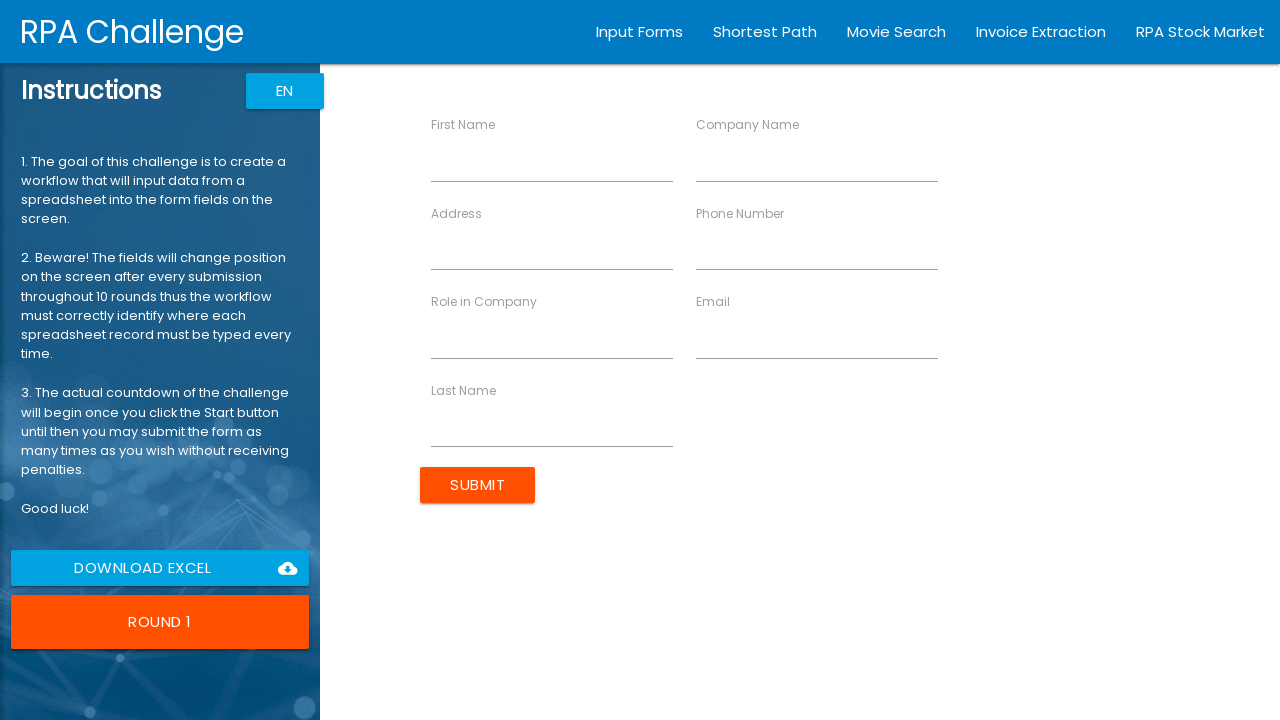

Filled First Name with 'John' on //input[@ng-reflect-name="labelFirstName"]
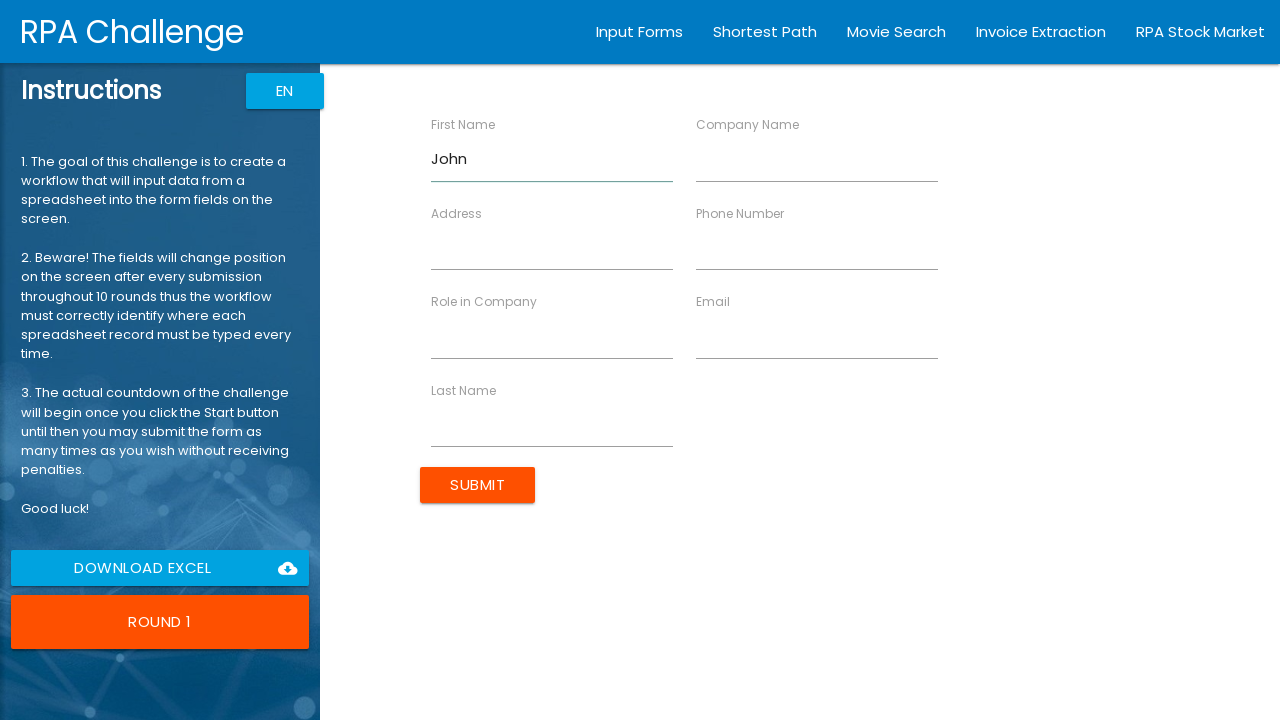

Filled Last Name with 'Smith' on //input[@ng-reflect-name="labelLastName"]
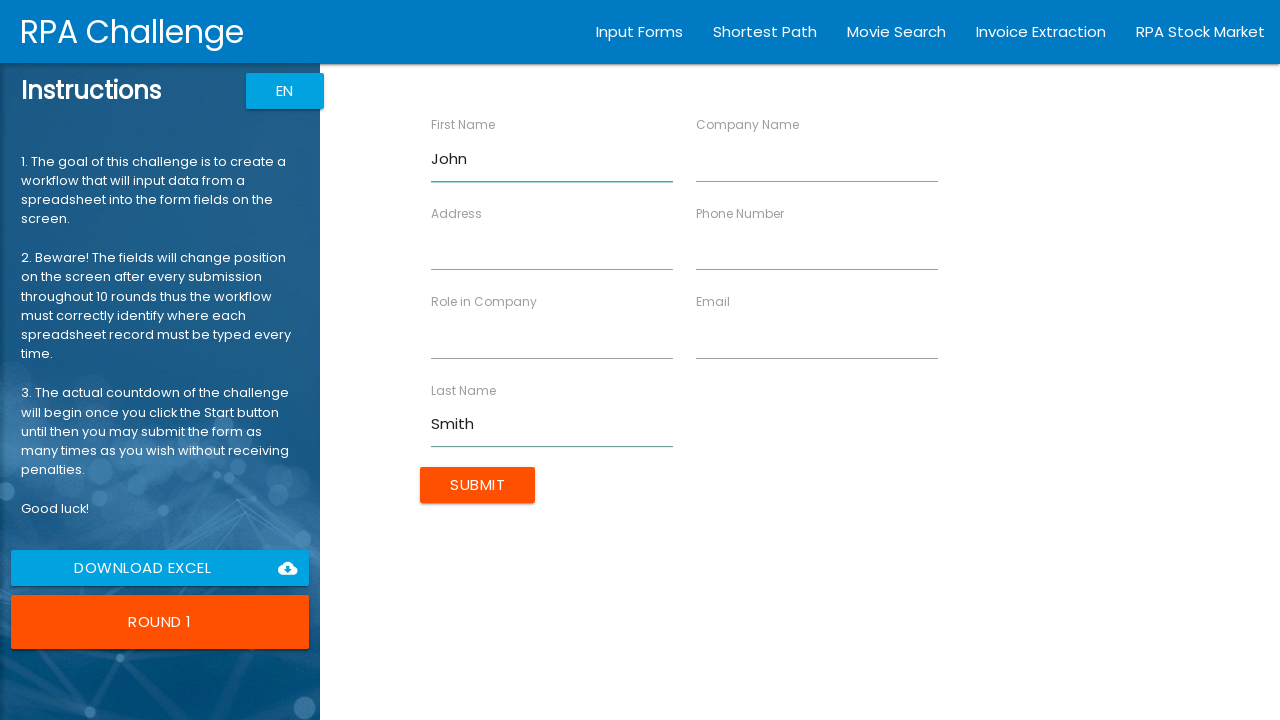

Filled Company Name with 'Acme Corp' on //input[@ng-reflect-name="labelCompanyName"]
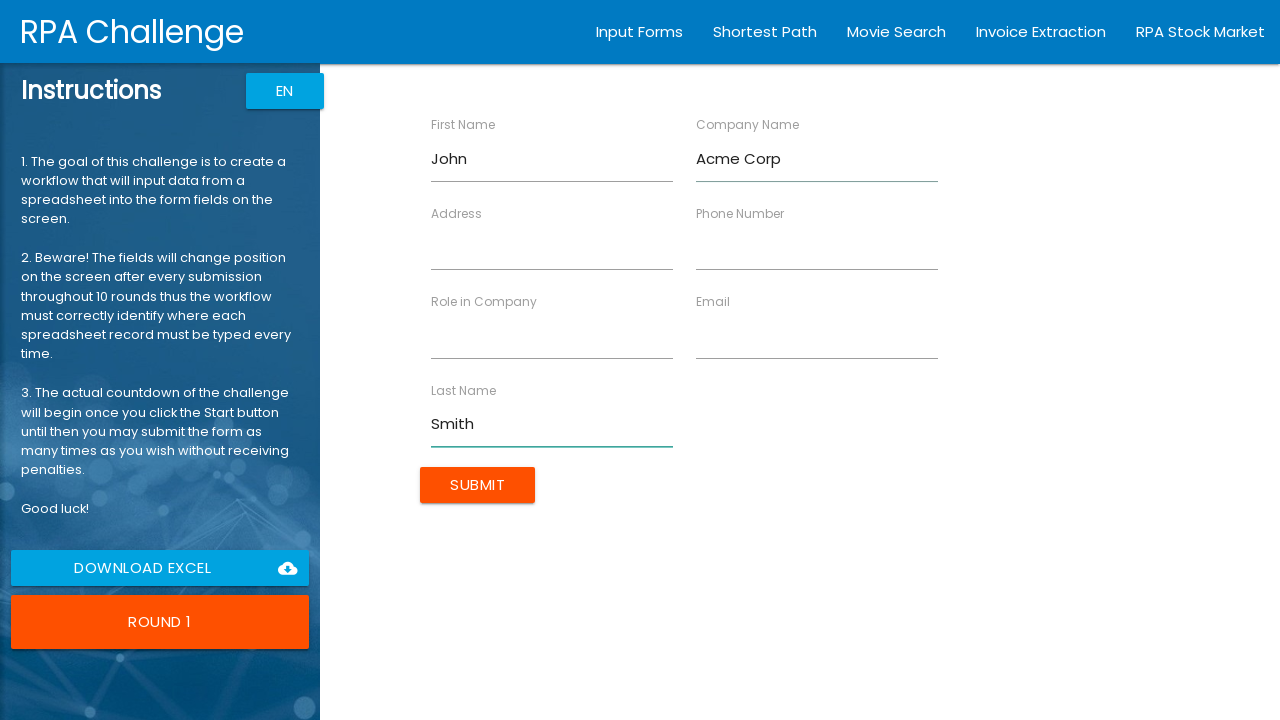

Filled Role with 'Developer' on //input[@ng-reflect-name="labelRole"]
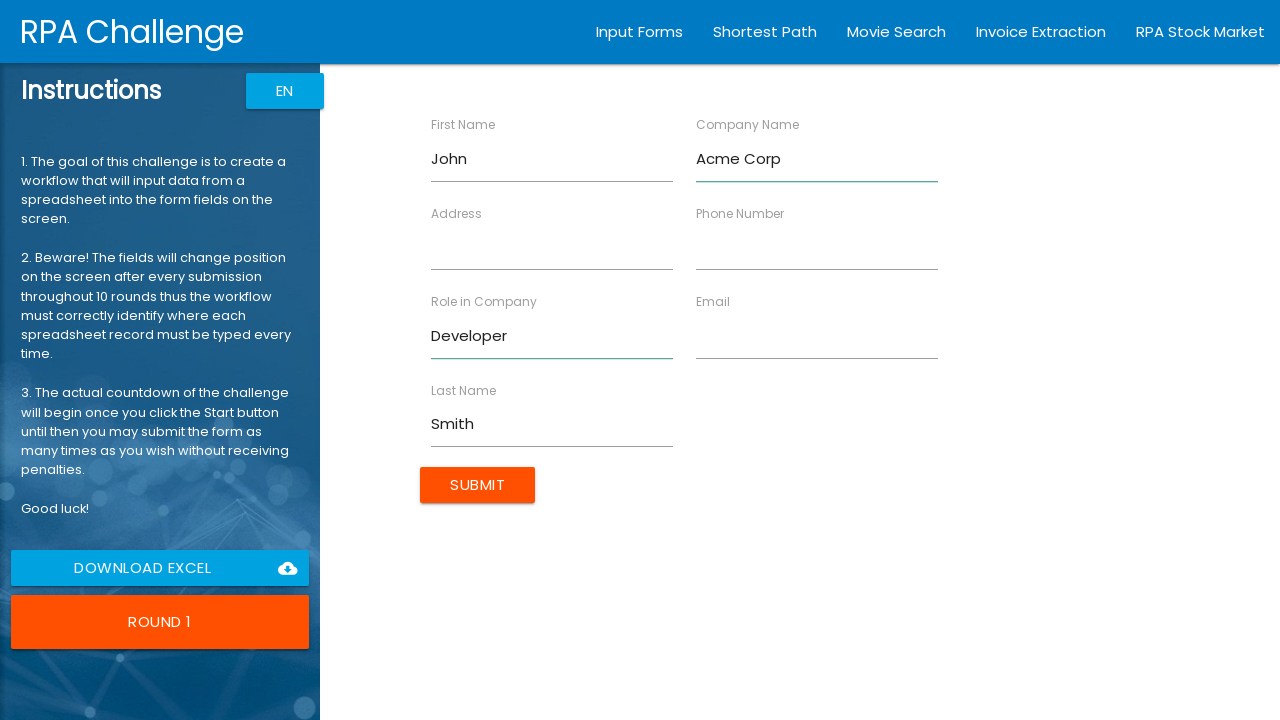

Filled Address with '123 Main St' on //input[@ng-reflect-name="labelAddress"]
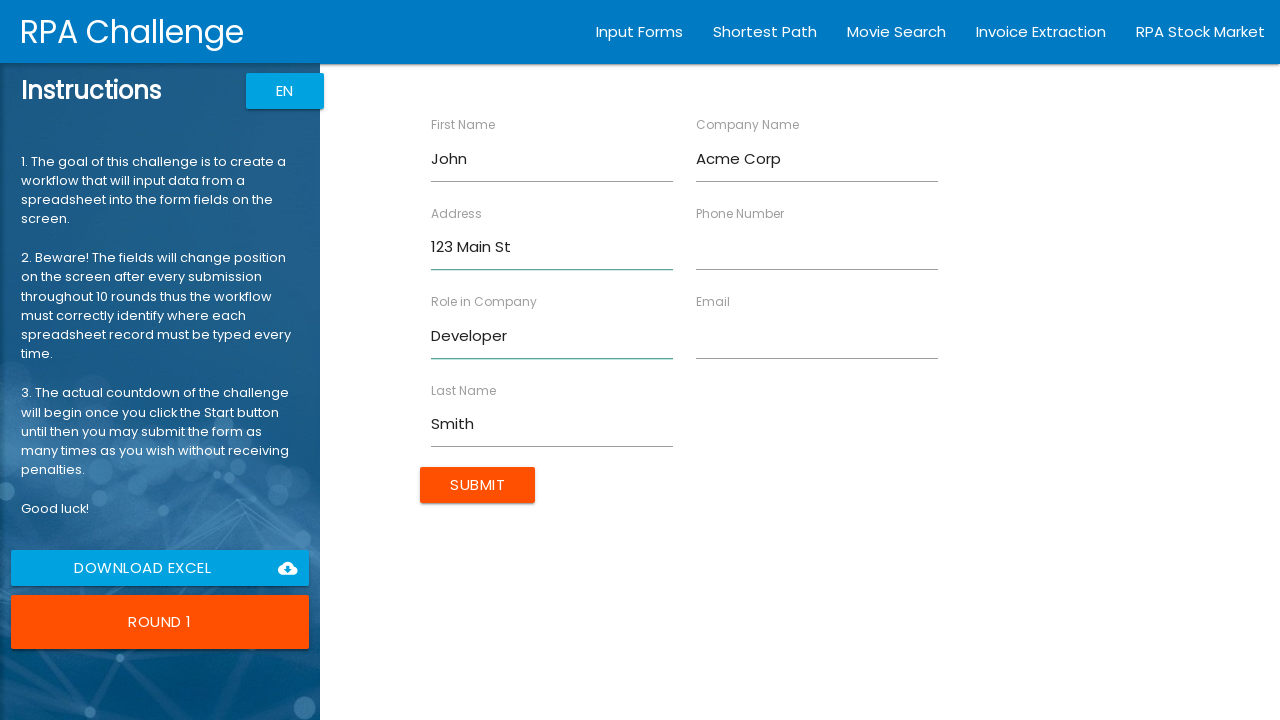

Filled Email with 'john.smith@example.com' on //input[@ng-reflect-name="labelEmail"]
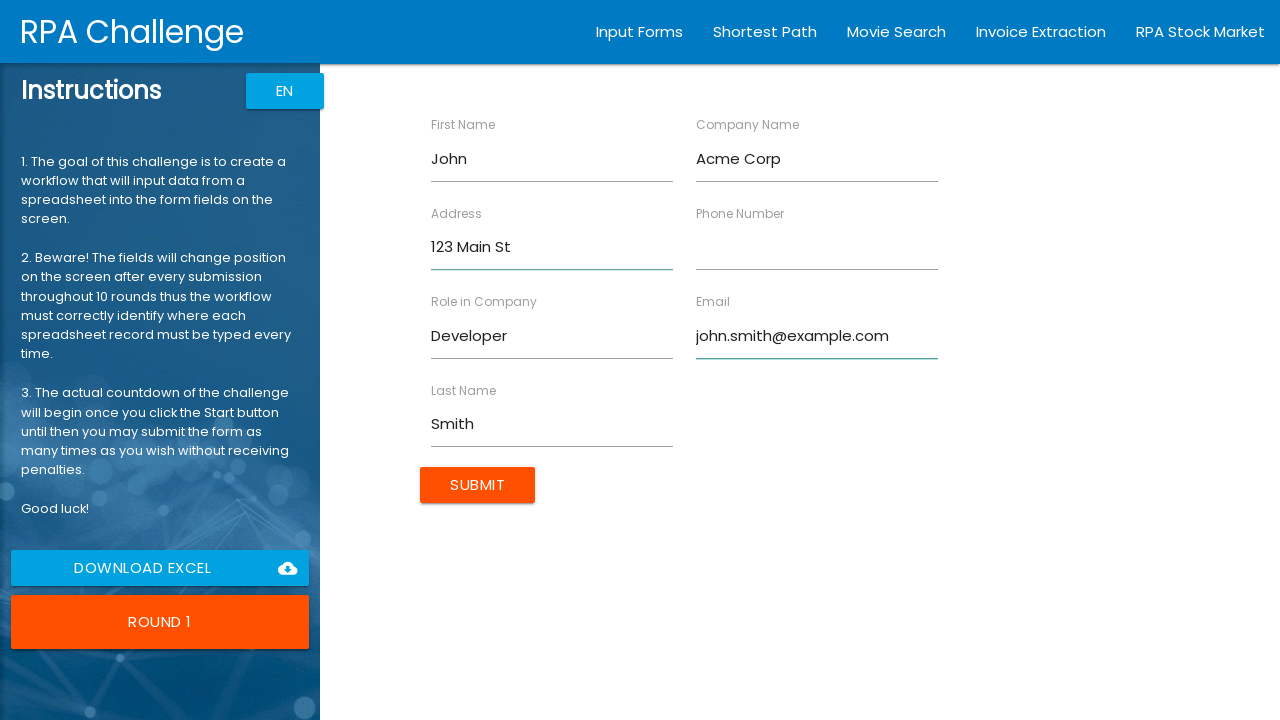

Filled Phone Number with '5551234567' on //input[@ng-reflect-name="labelPhone"]
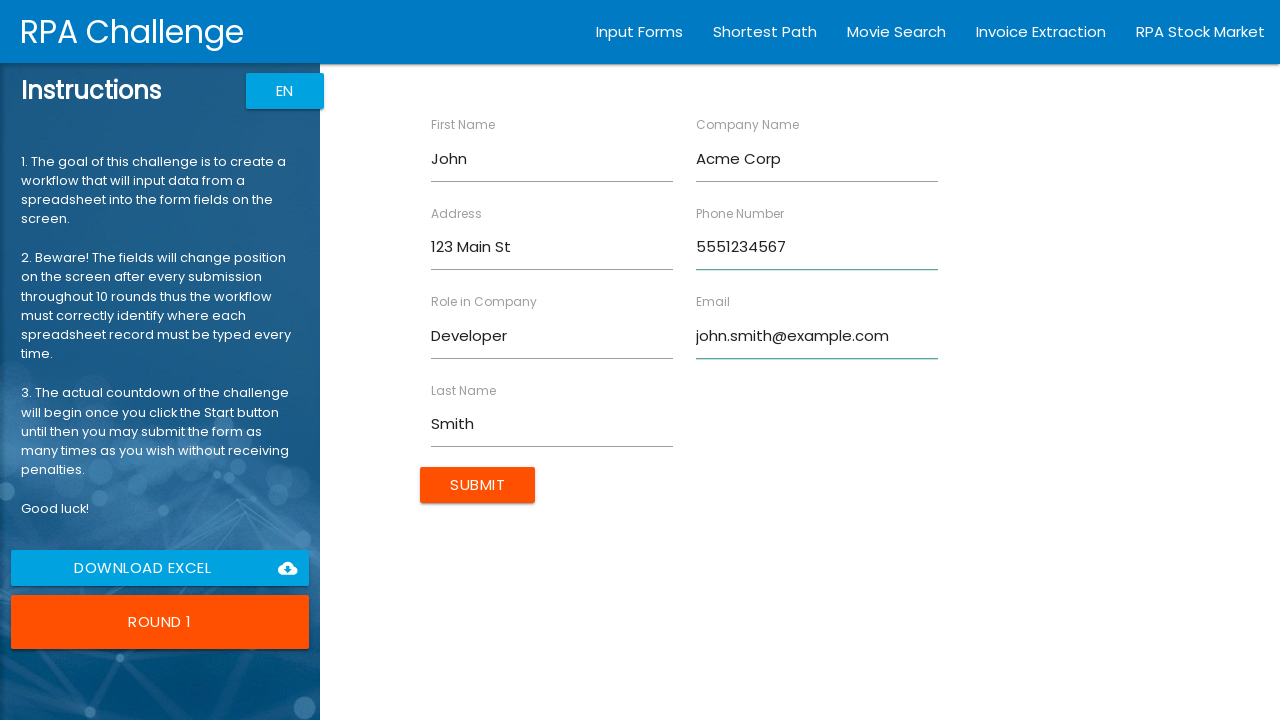

Submitted form for John Smith at (478, 485) on xpath=//input[@value="Submit"]
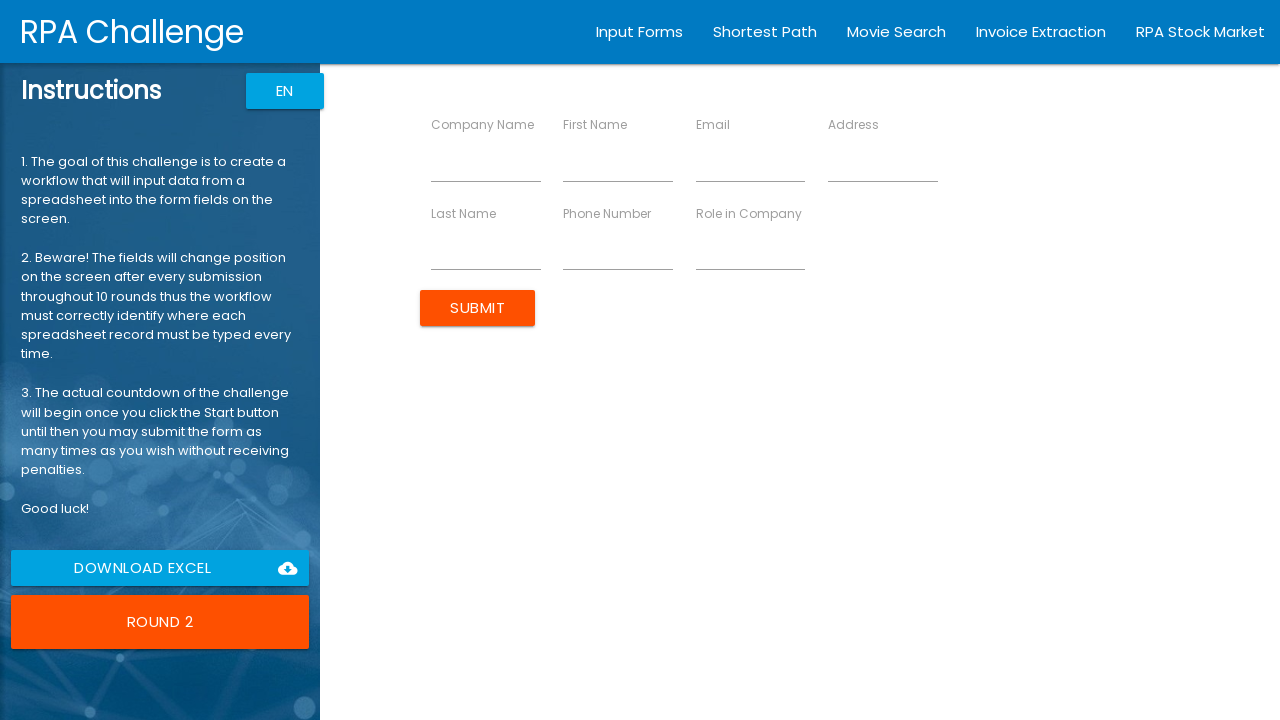

Filled First Name with 'Sarah' on //input[@ng-reflect-name="labelFirstName"]
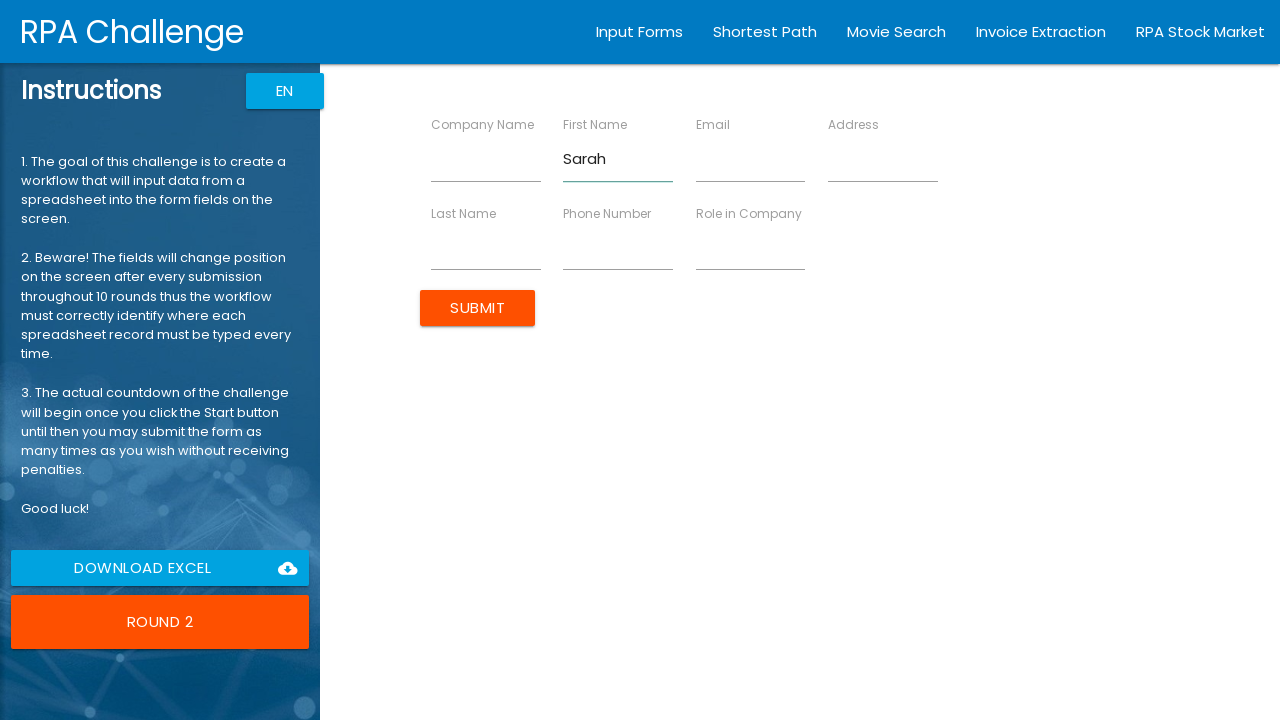

Filled Last Name with 'Johnson' on //input[@ng-reflect-name="labelLastName"]
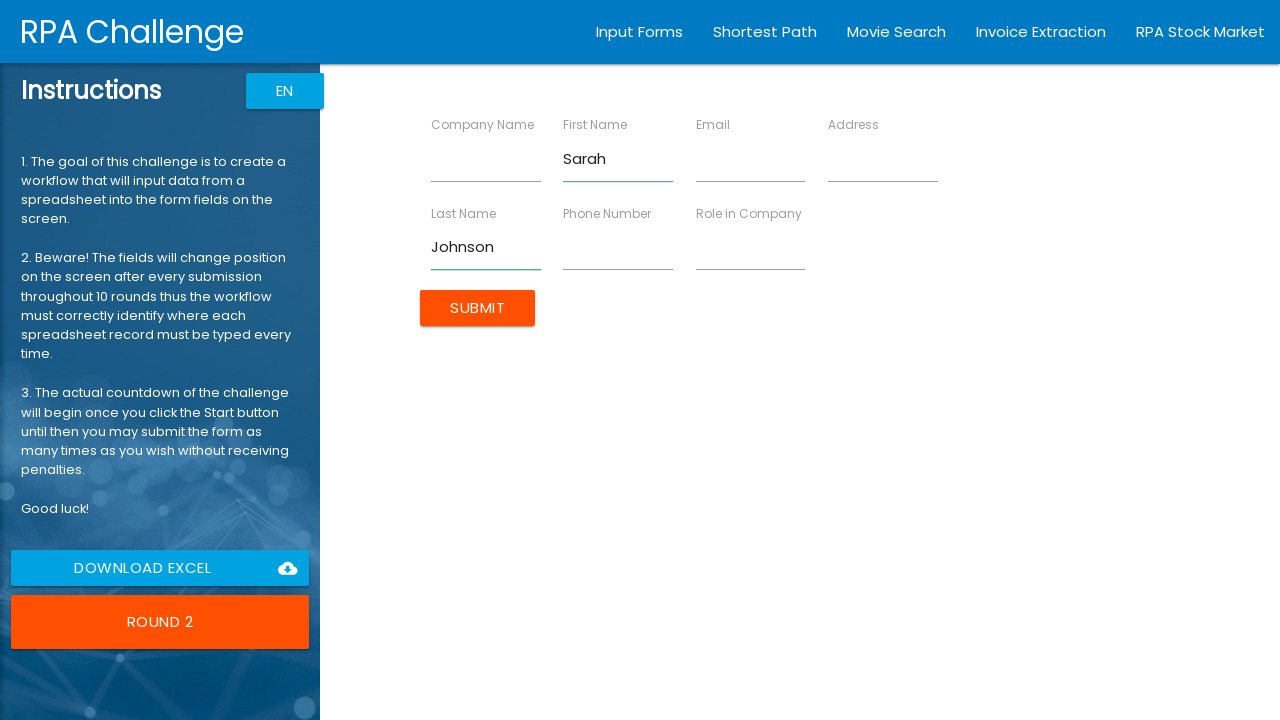

Filled Company Name with 'Tech Inc' on //input[@ng-reflect-name="labelCompanyName"]
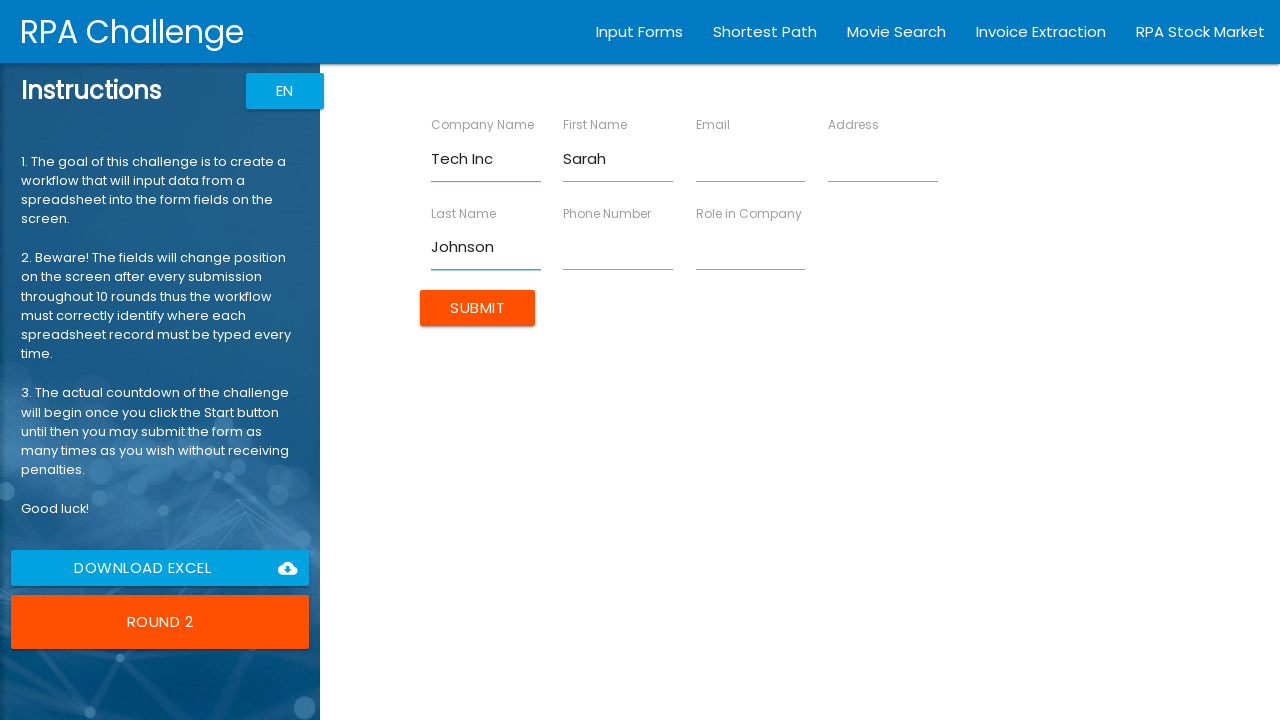

Filled Role with 'Manager' on //input[@ng-reflect-name="labelRole"]
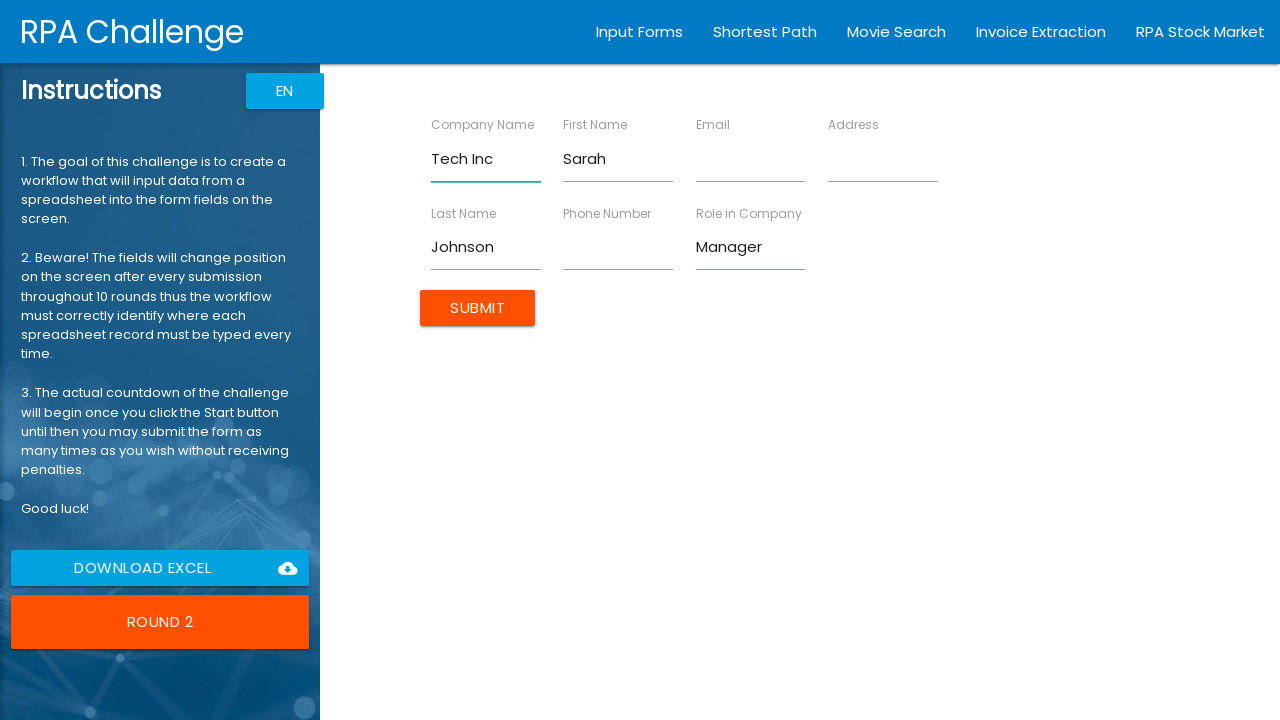

Filled Address with '456 Oak Ave' on //input[@ng-reflect-name="labelAddress"]
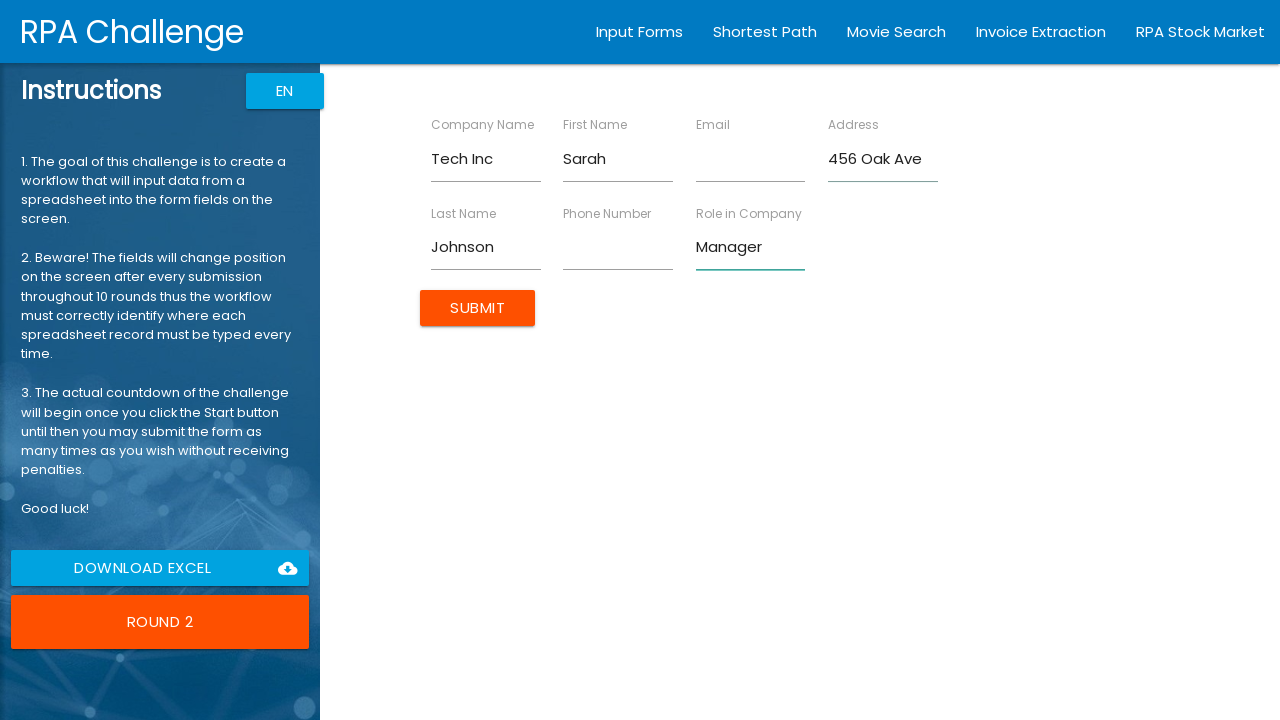

Filled Email with 'sarah.j@example.com' on //input[@ng-reflect-name="labelEmail"]
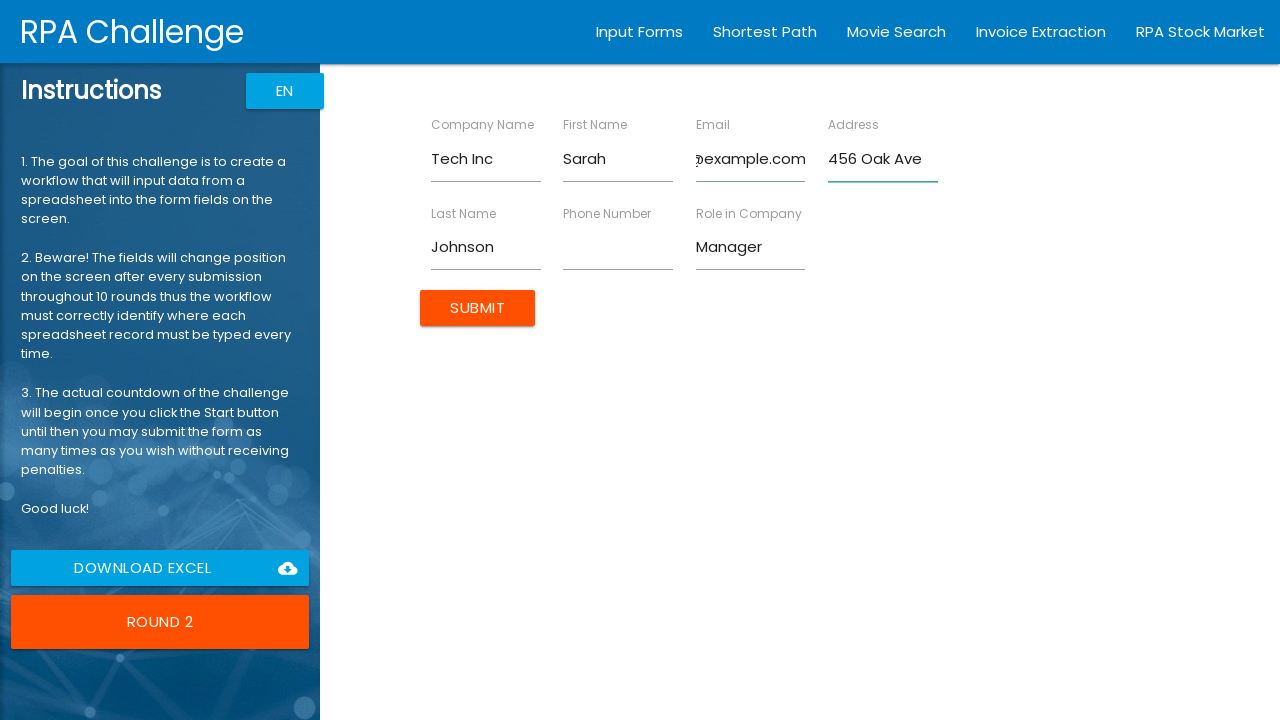

Filled Phone Number with '5559876543' on //input[@ng-reflect-name="labelPhone"]
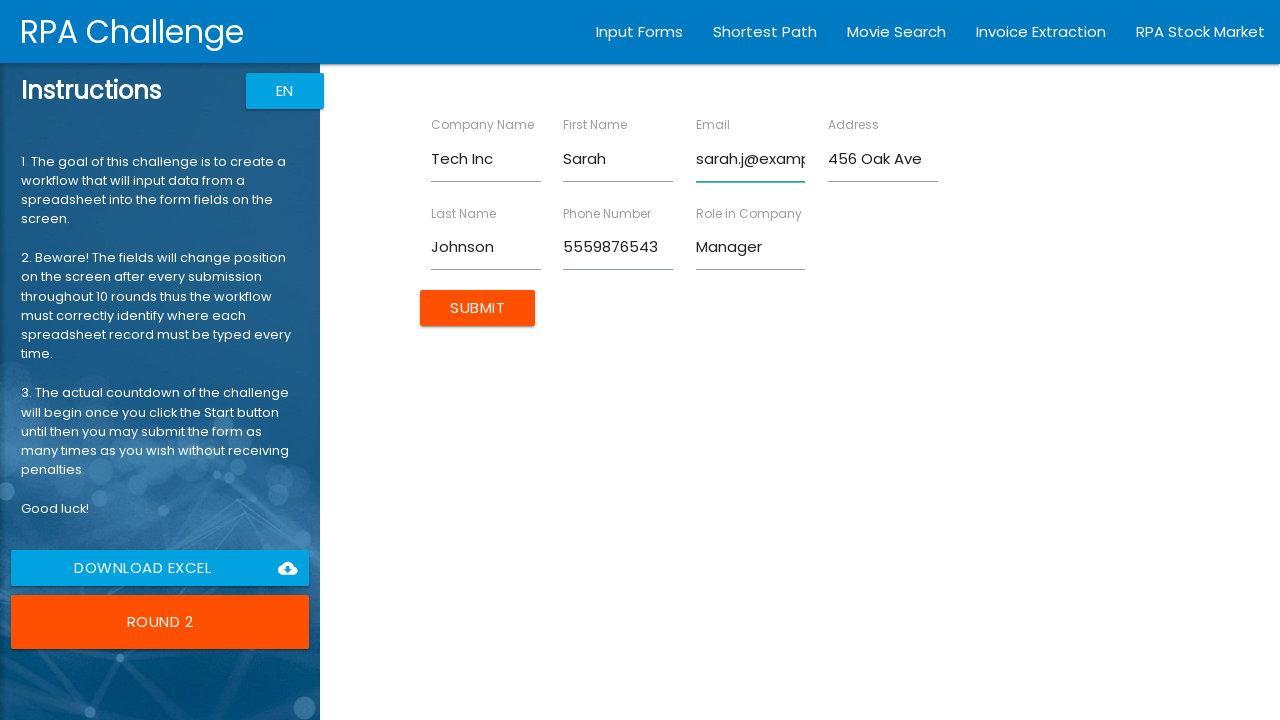

Submitted form for Sarah Johnson at (478, 308) on xpath=//input[@value="Submit"]
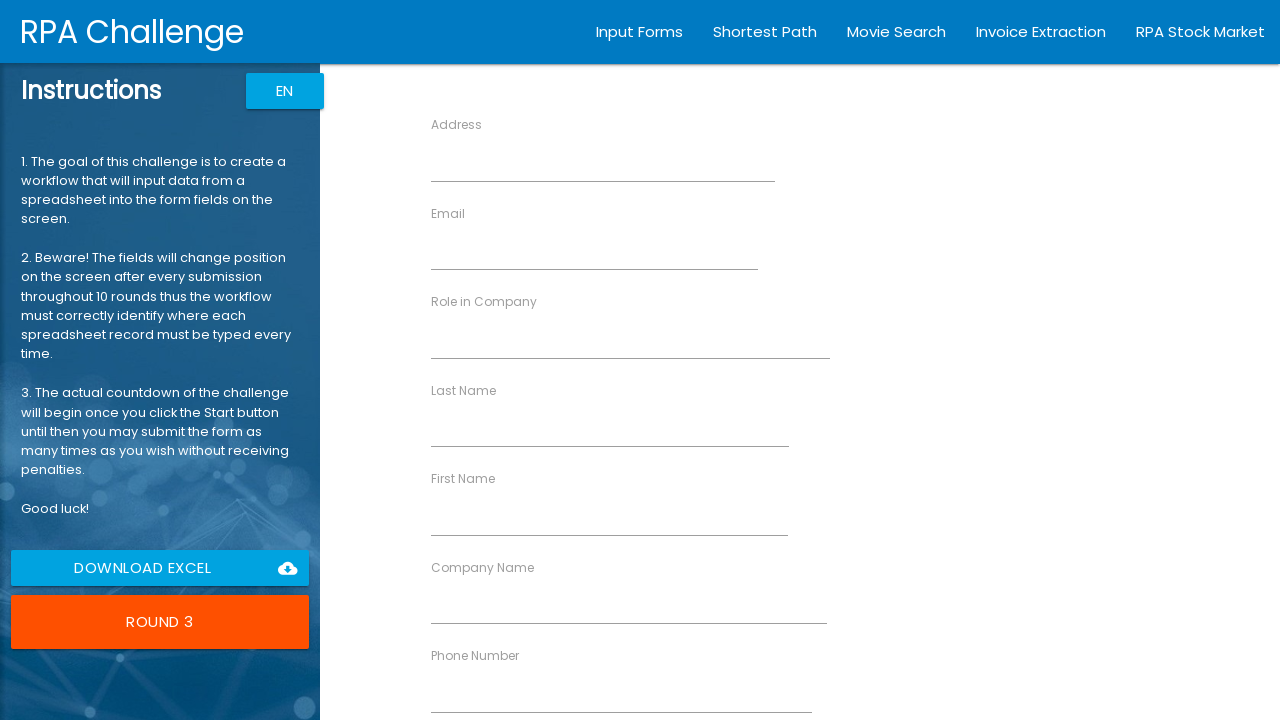

Filled First Name with 'Michael' on //input[@ng-reflect-name="labelFirstName"]
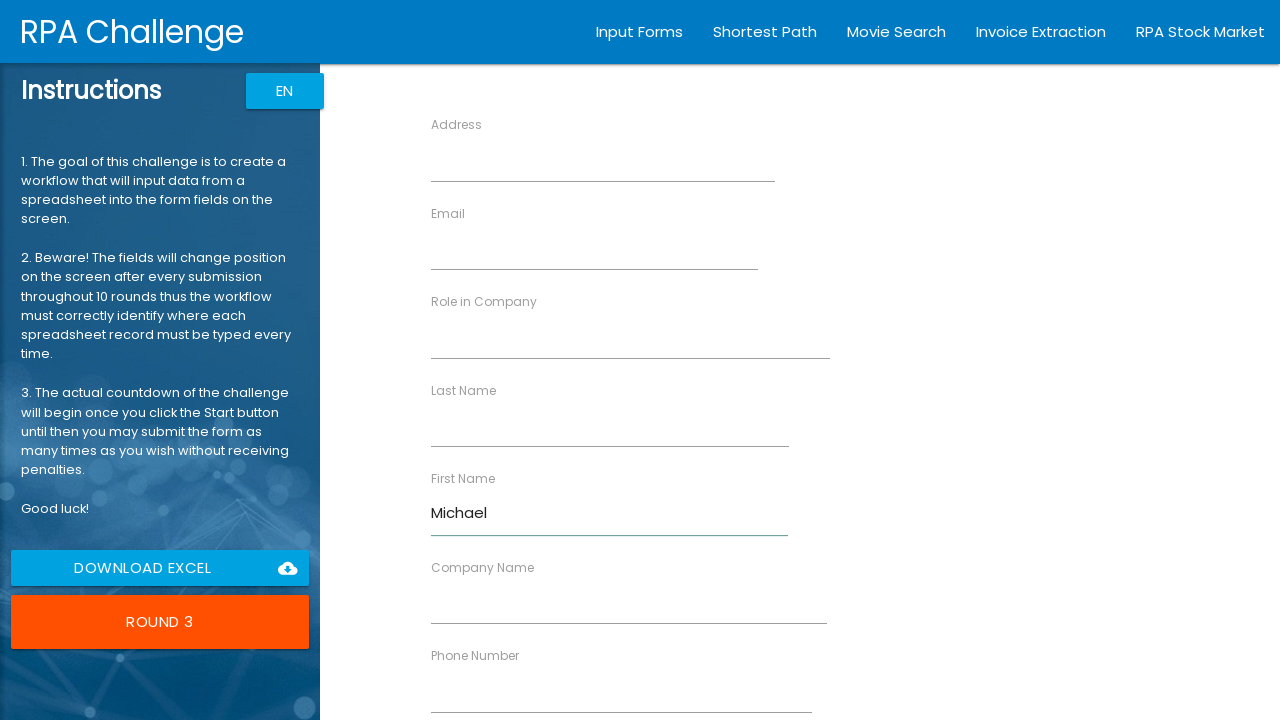

Filled Last Name with 'Brown' on //input[@ng-reflect-name="labelLastName"]
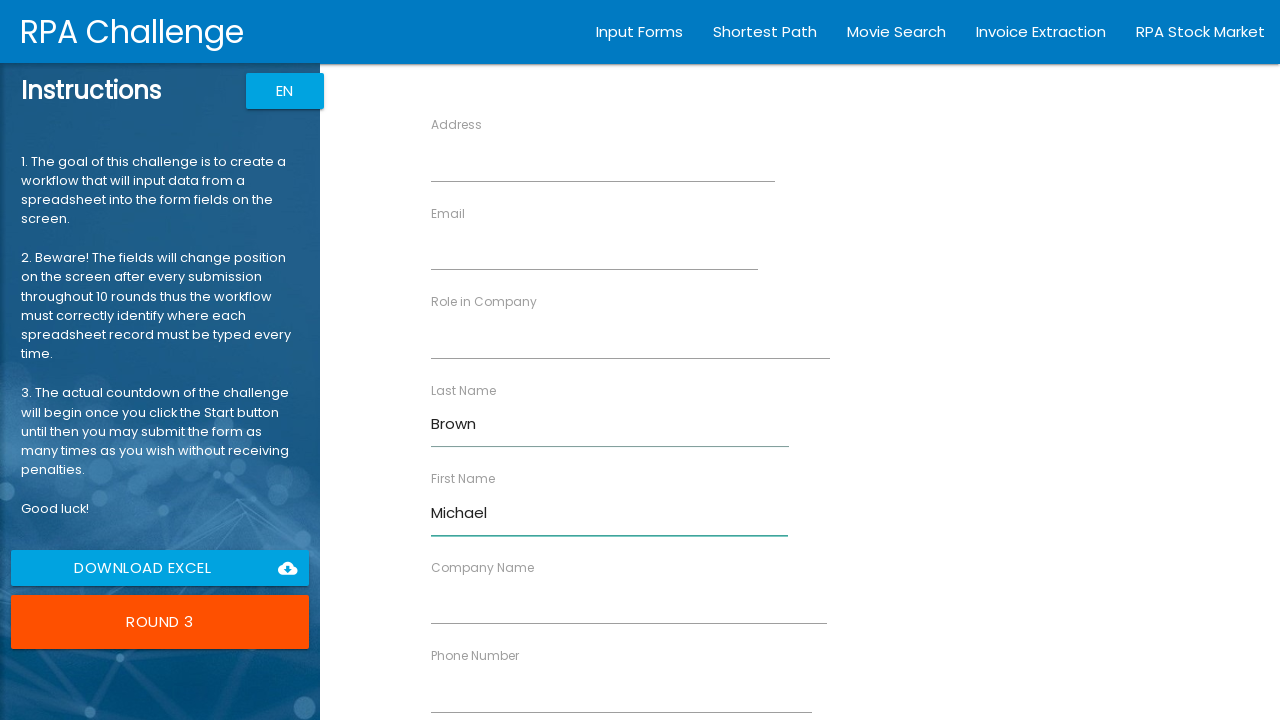

Filled Company Name with 'Global Ltd' on //input[@ng-reflect-name="labelCompanyName"]
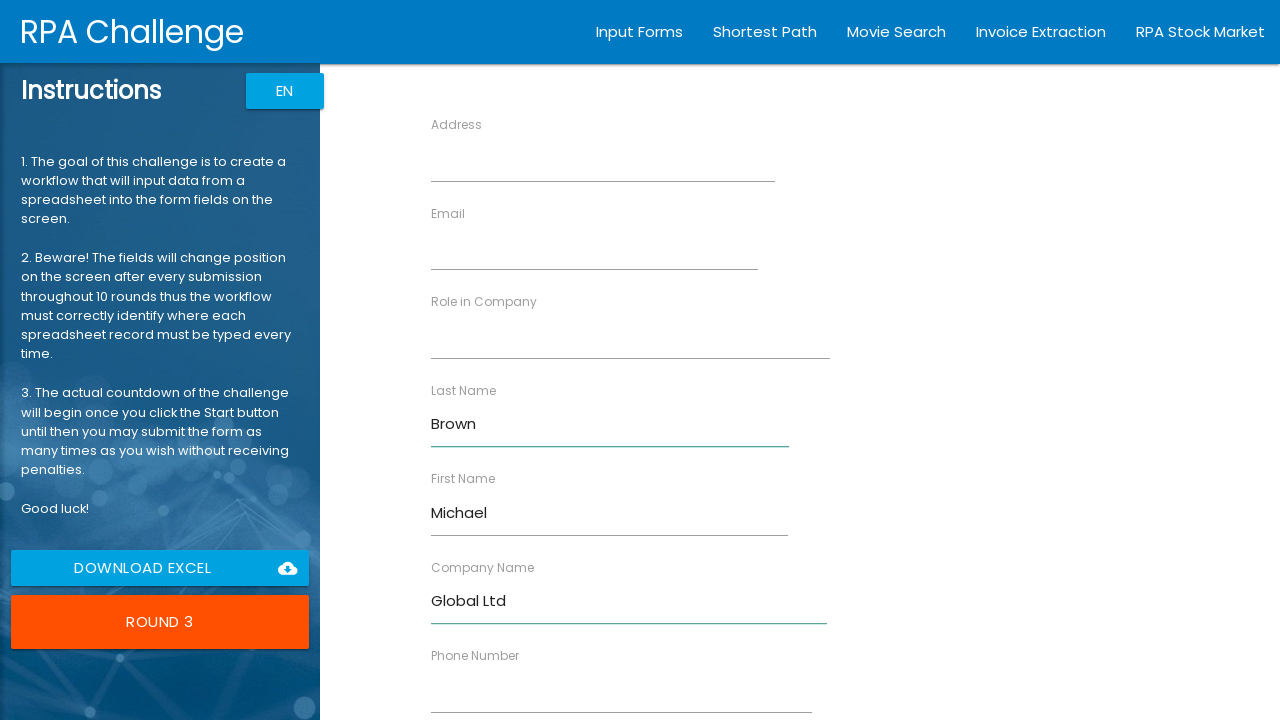

Filled Role with 'Analyst' on //input[@ng-reflect-name="labelRole"]
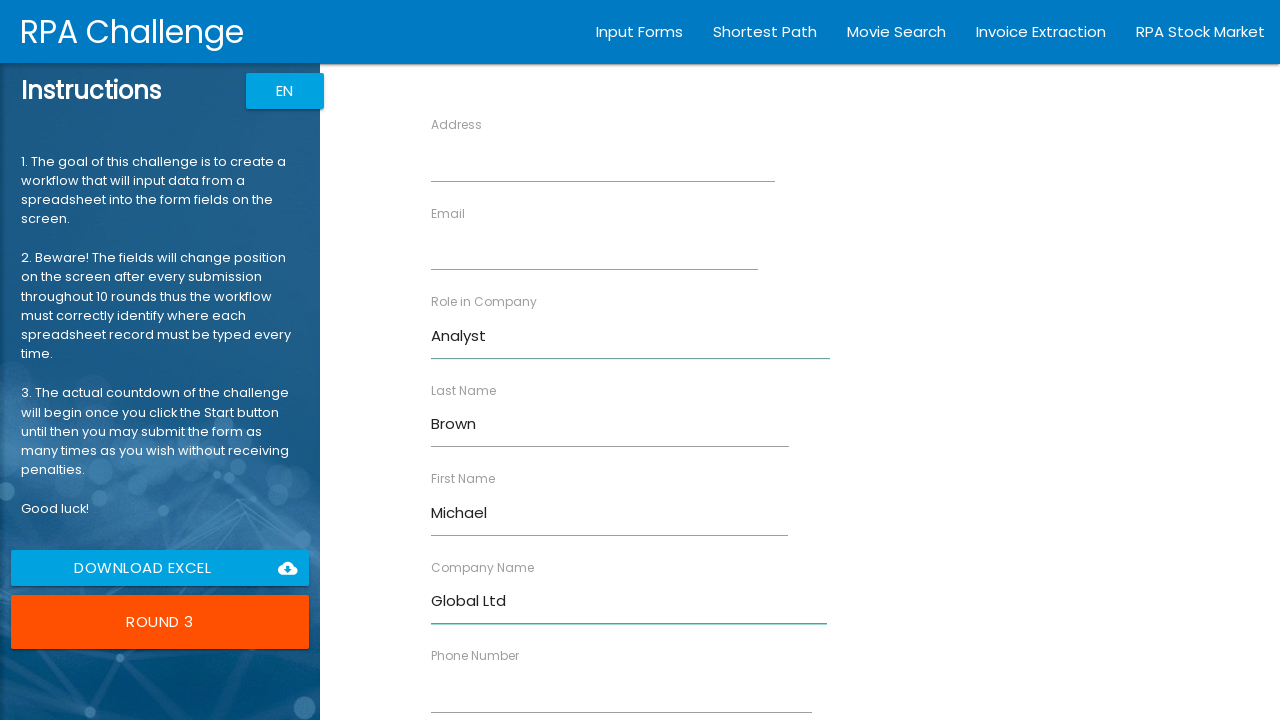

Filled Address with '789 Pine Rd' on //input[@ng-reflect-name="labelAddress"]
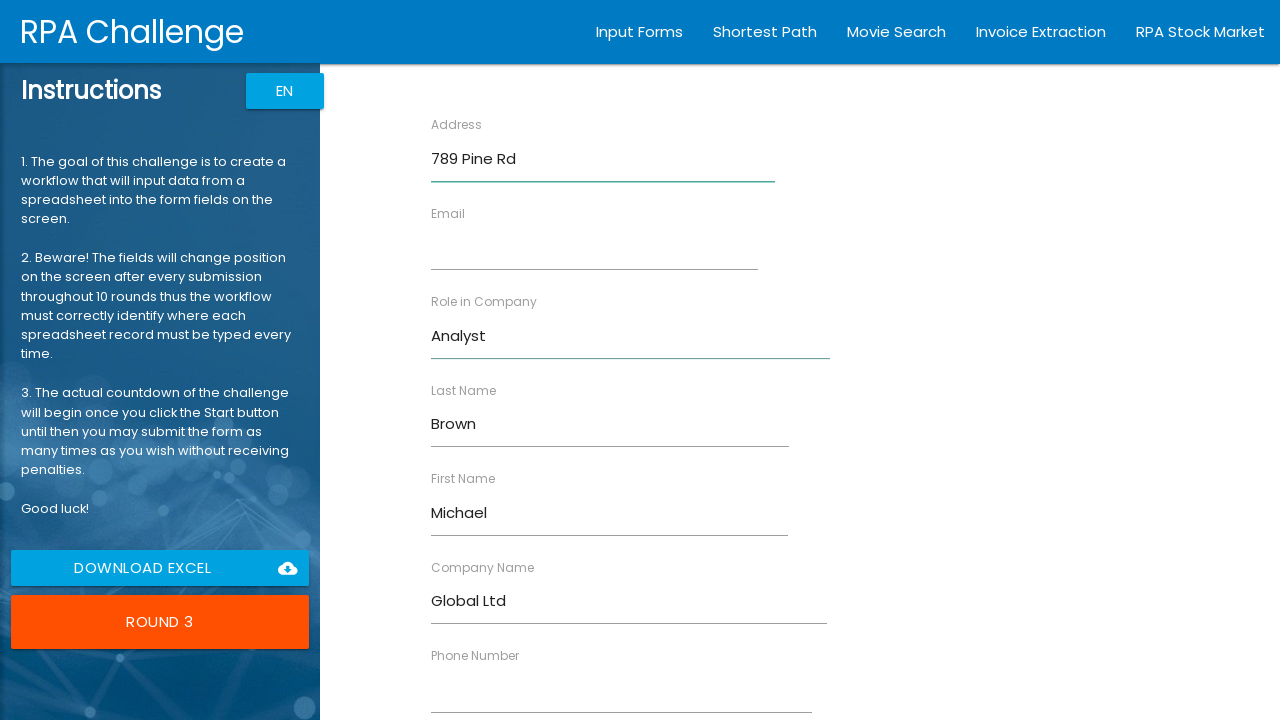

Filled Email with 'm.brown@example.com' on //input[@ng-reflect-name="labelEmail"]
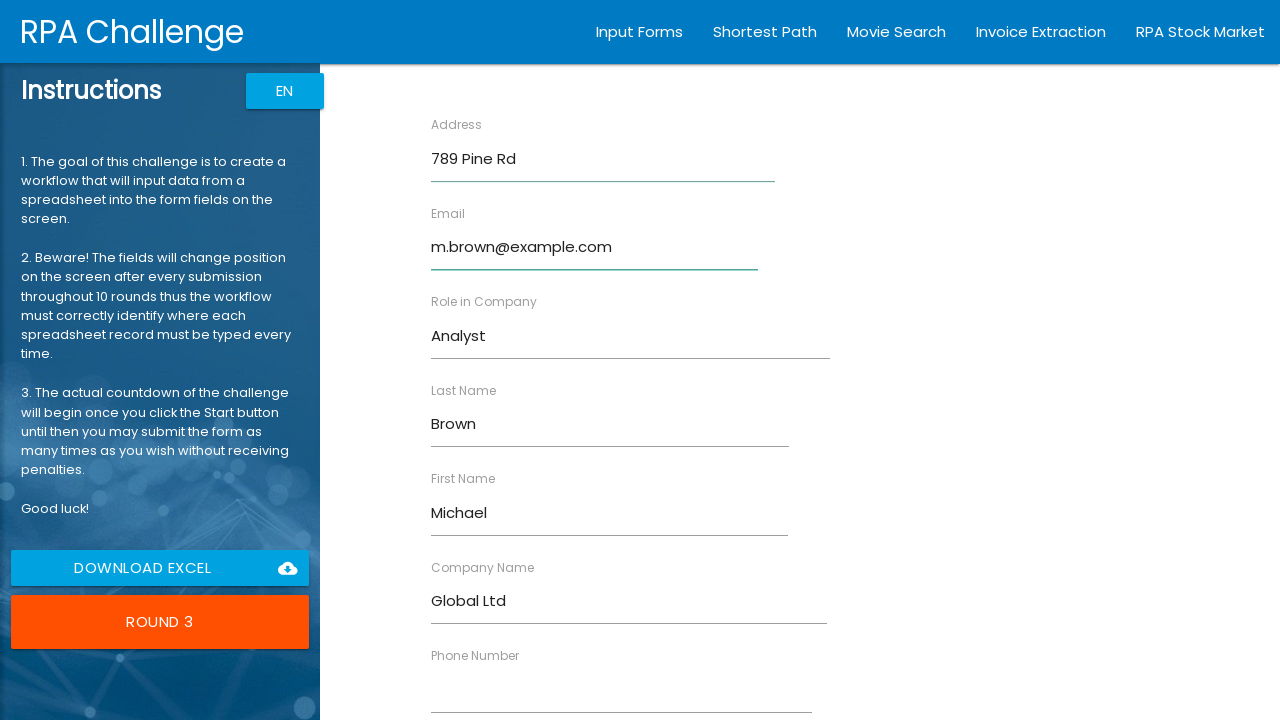

Filled Phone Number with '5555551234' on //input[@ng-reflect-name="labelPhone"]
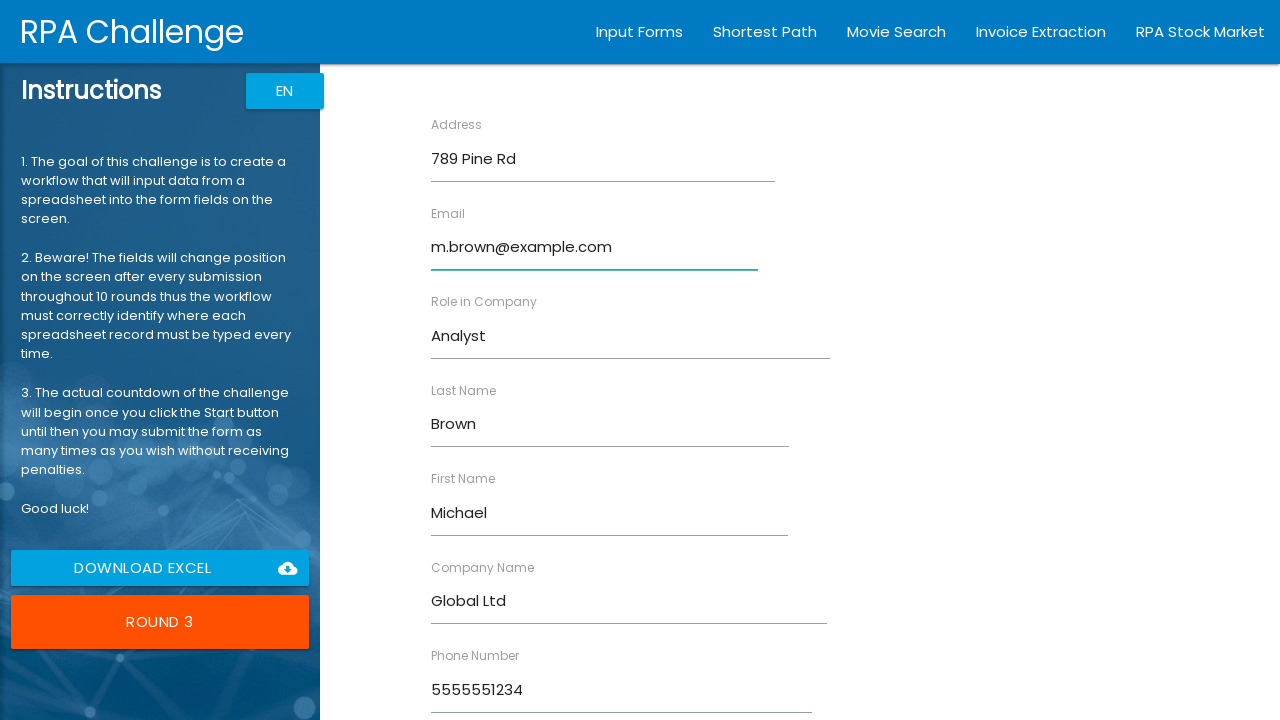

Submitted form for Michael Brown at (478, 688) on xpath=//input[@value="Submit"]
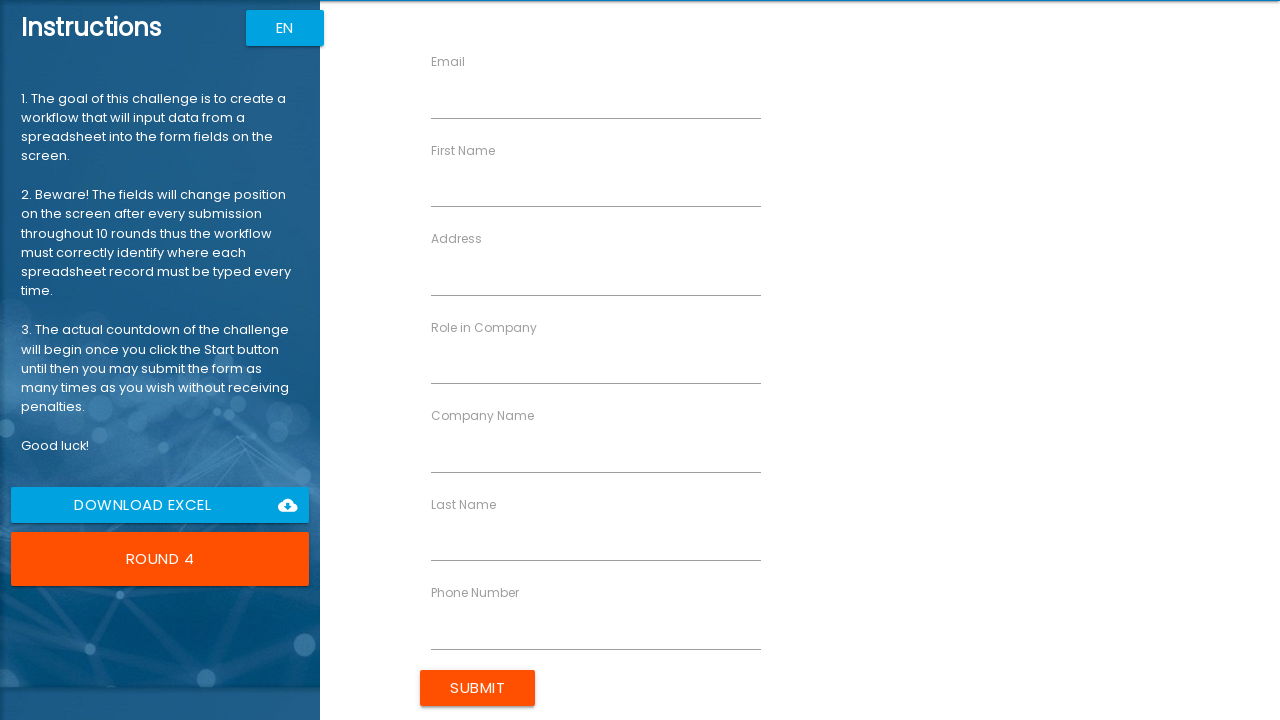

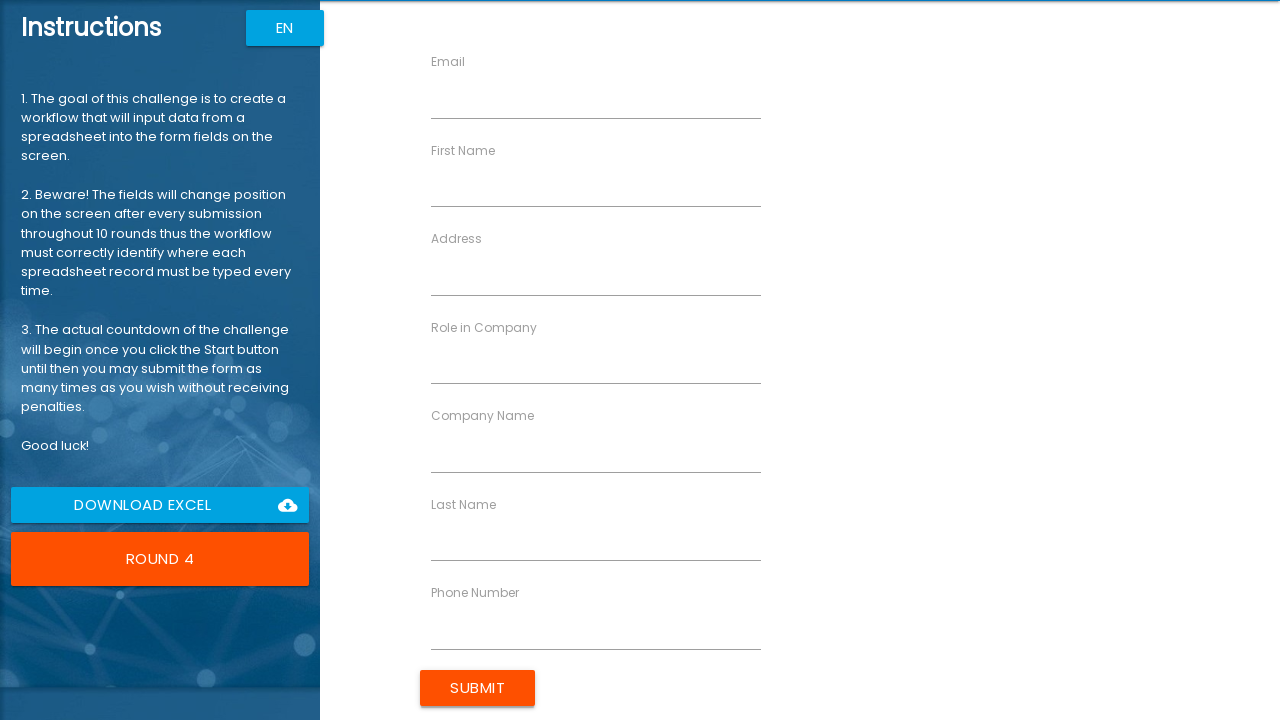